Tests adding a new todo item to a sample todo application by entering text and pressing Enter, then verifying the item was added to the list

Starting URL: https://lambdatest.github.io/sample-todo-app/

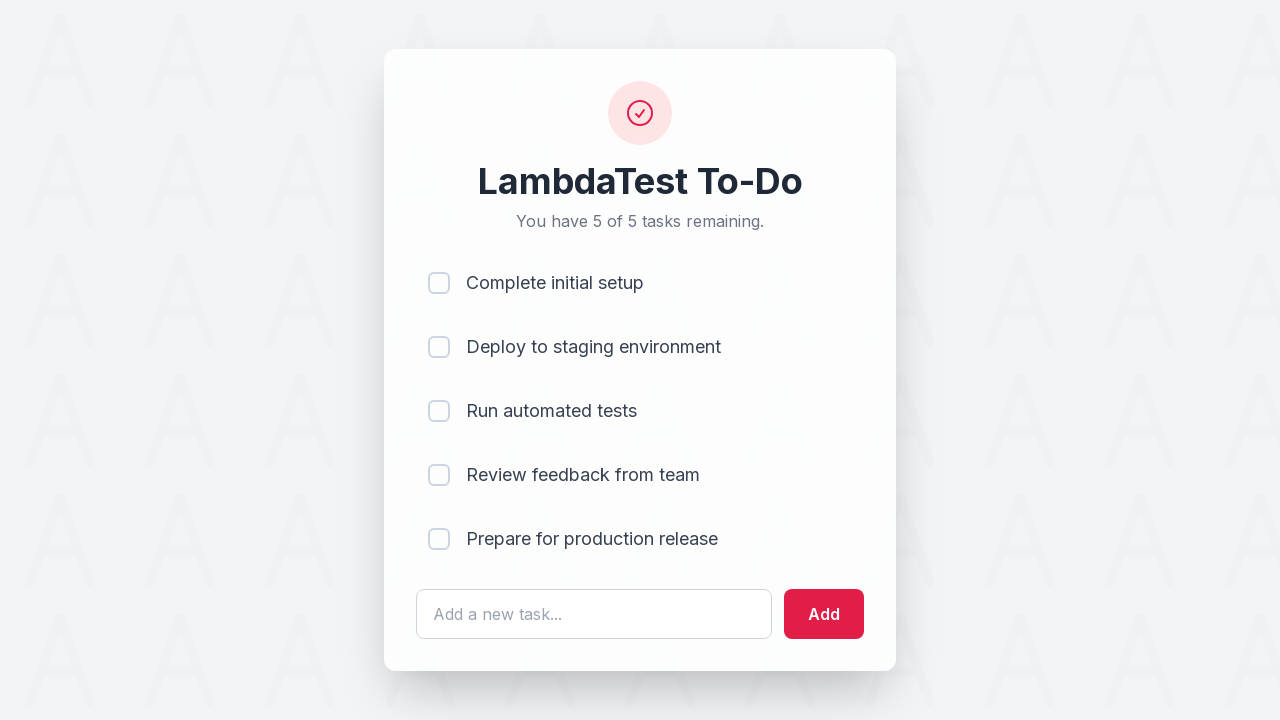

Filled todo input field with 'Tarea Completada' on #sampletodotext
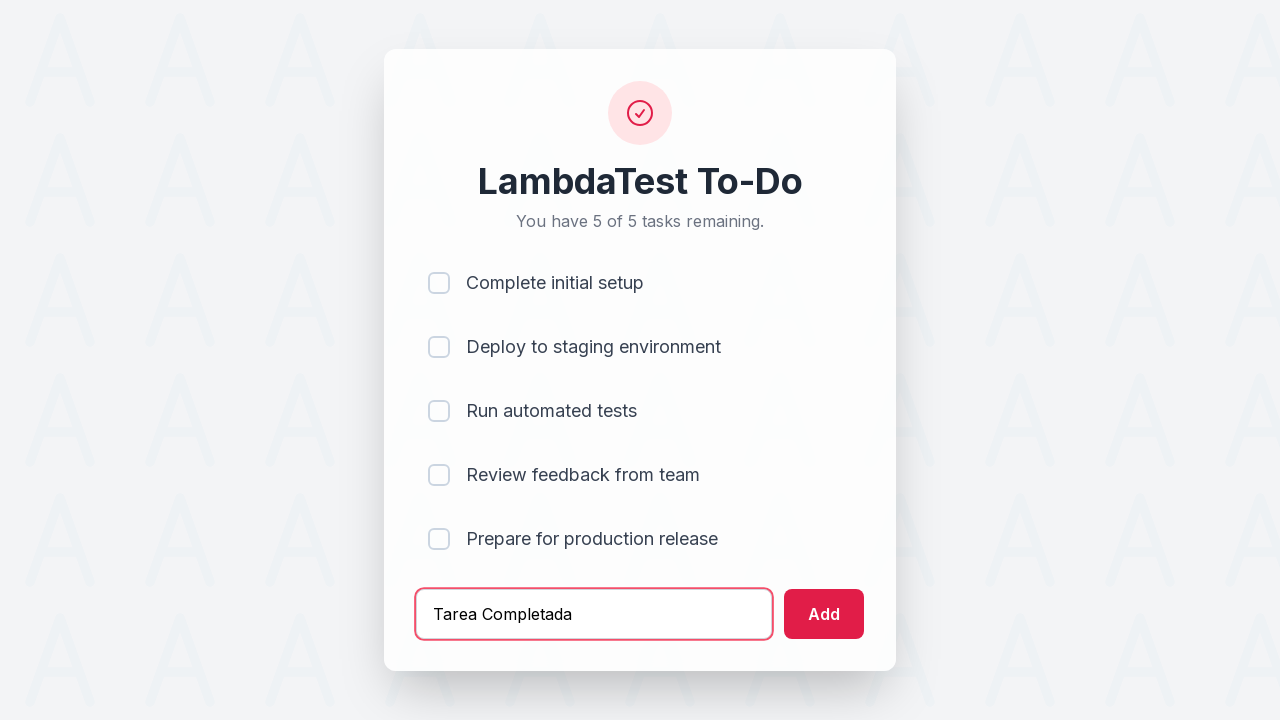

Pressed Enter to submit the new todo item on #sampletodotext
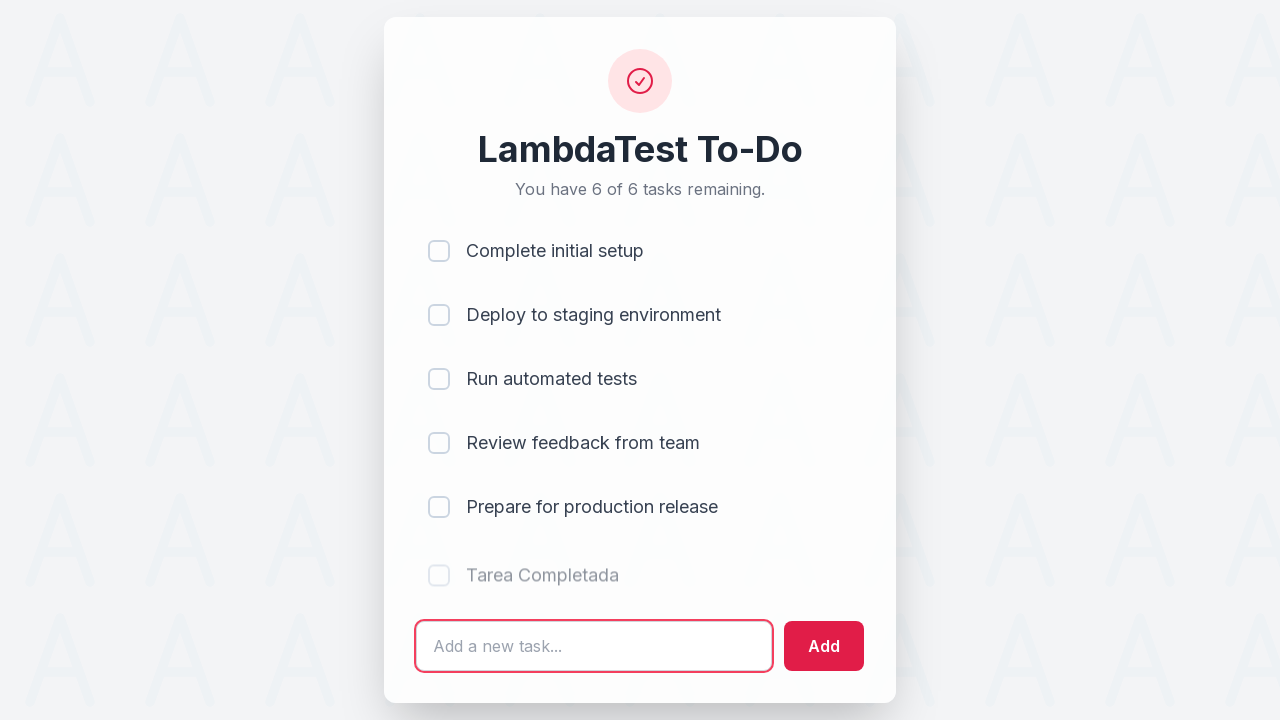

Verified new todo item was added to the list
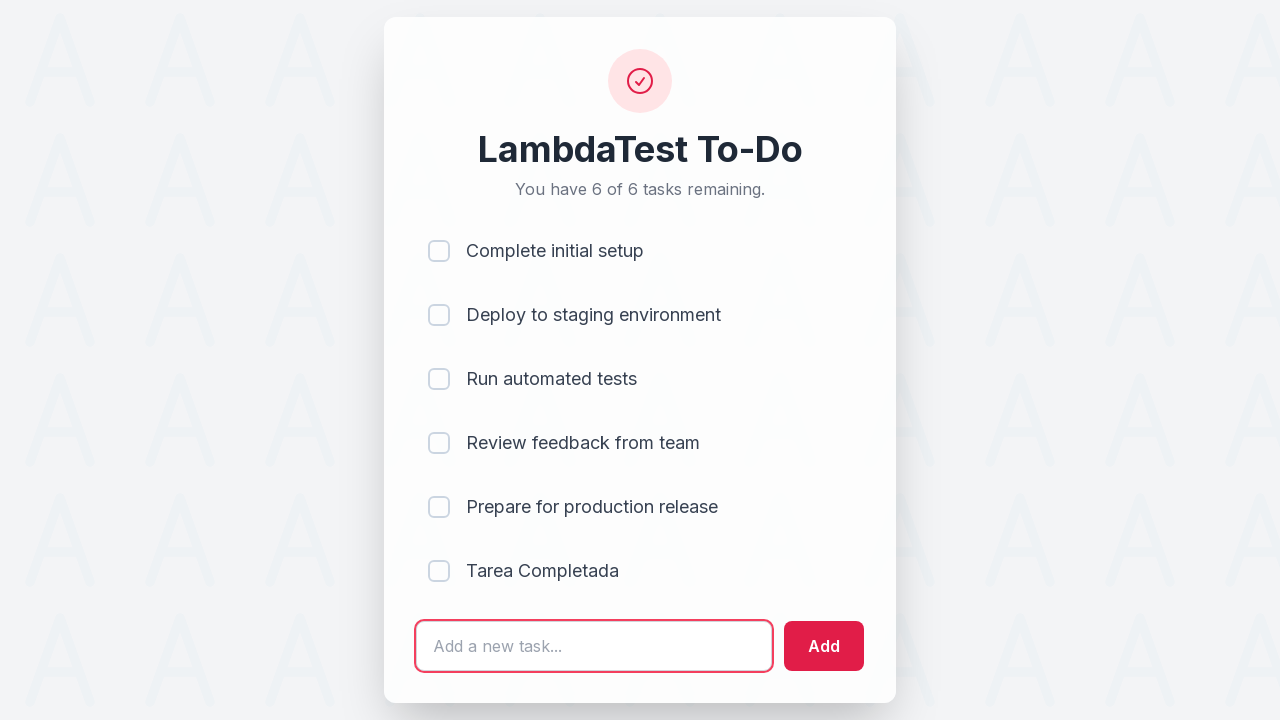

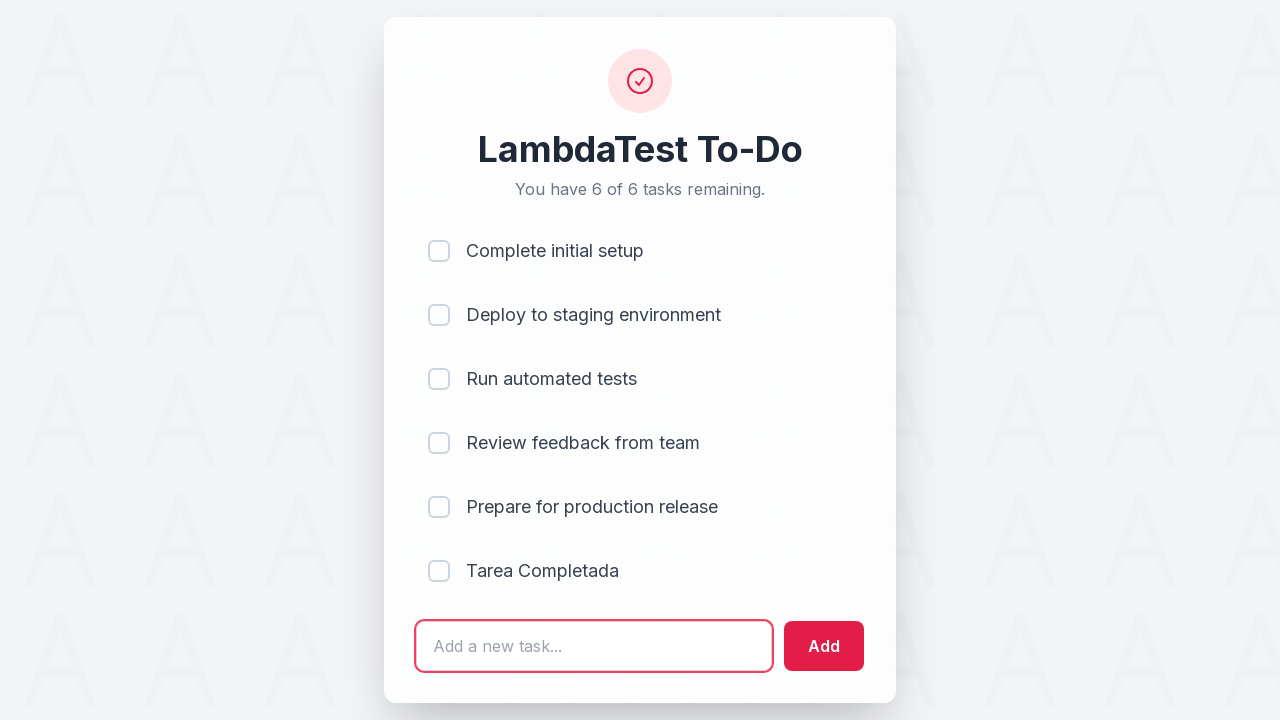